Tests window handling functionality by opening a new window, filling a form field in the new window, closing it, and returning to fill a field in the parent window

Starting URL: https://www.hyrtutorials.com/p/window-handles-practice.html

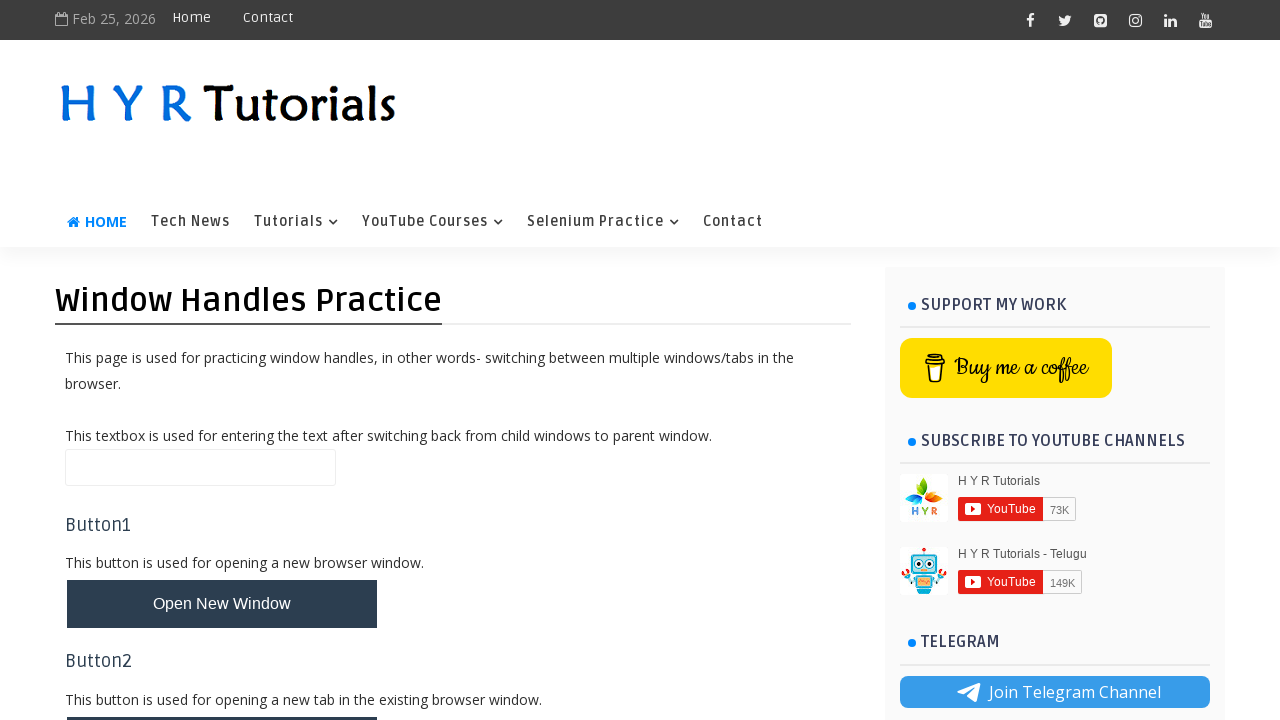

Clicked button to open new window at (222, 604) on #newWindowBtn
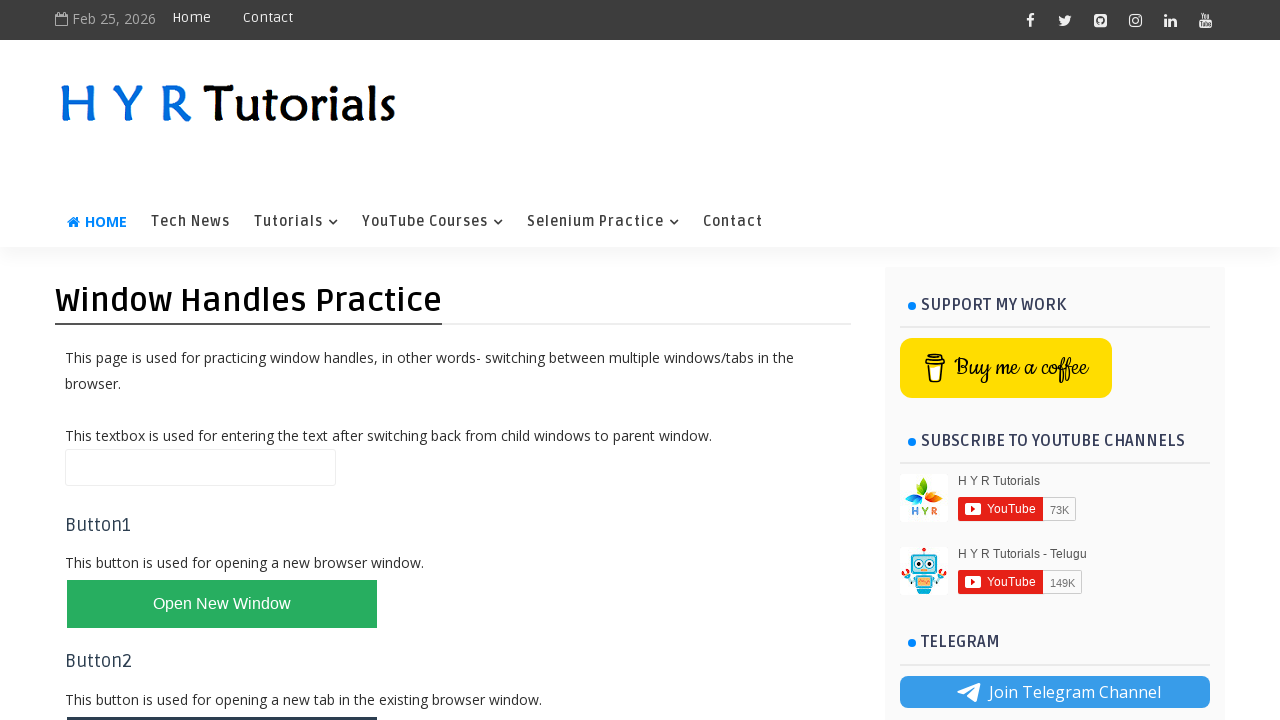

Waited for new window to open
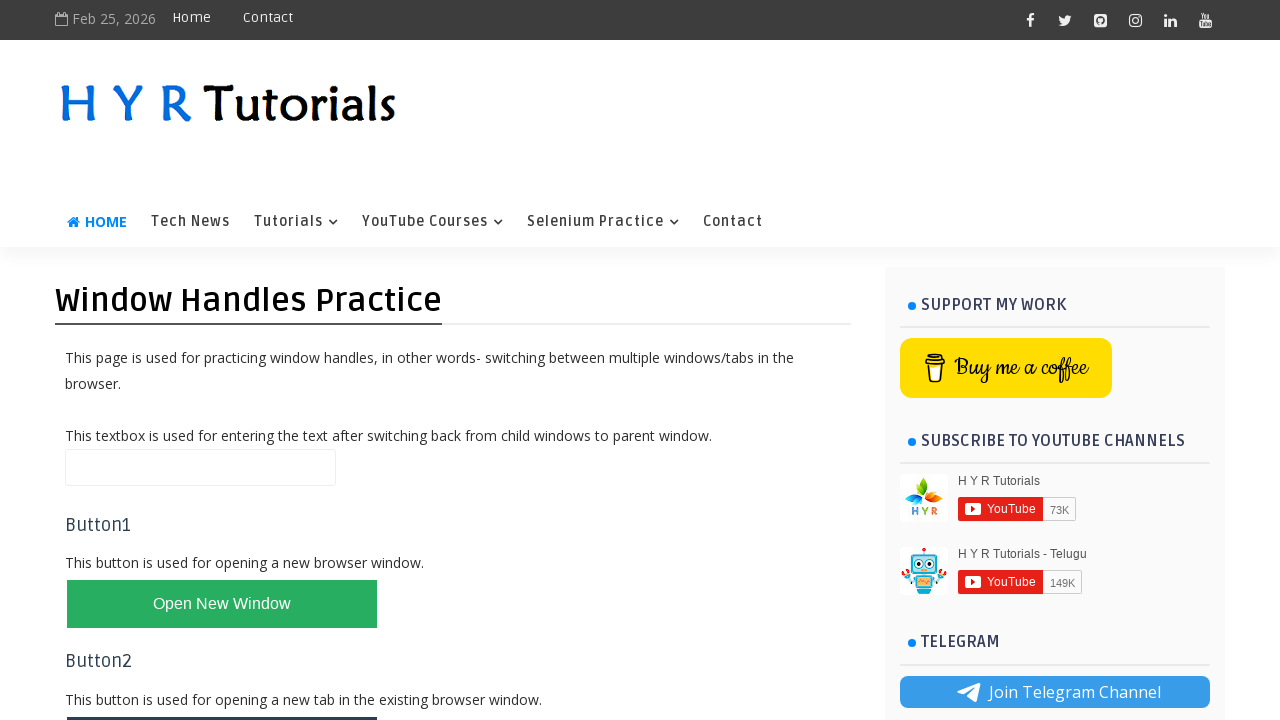

Retrieved all open pages from context
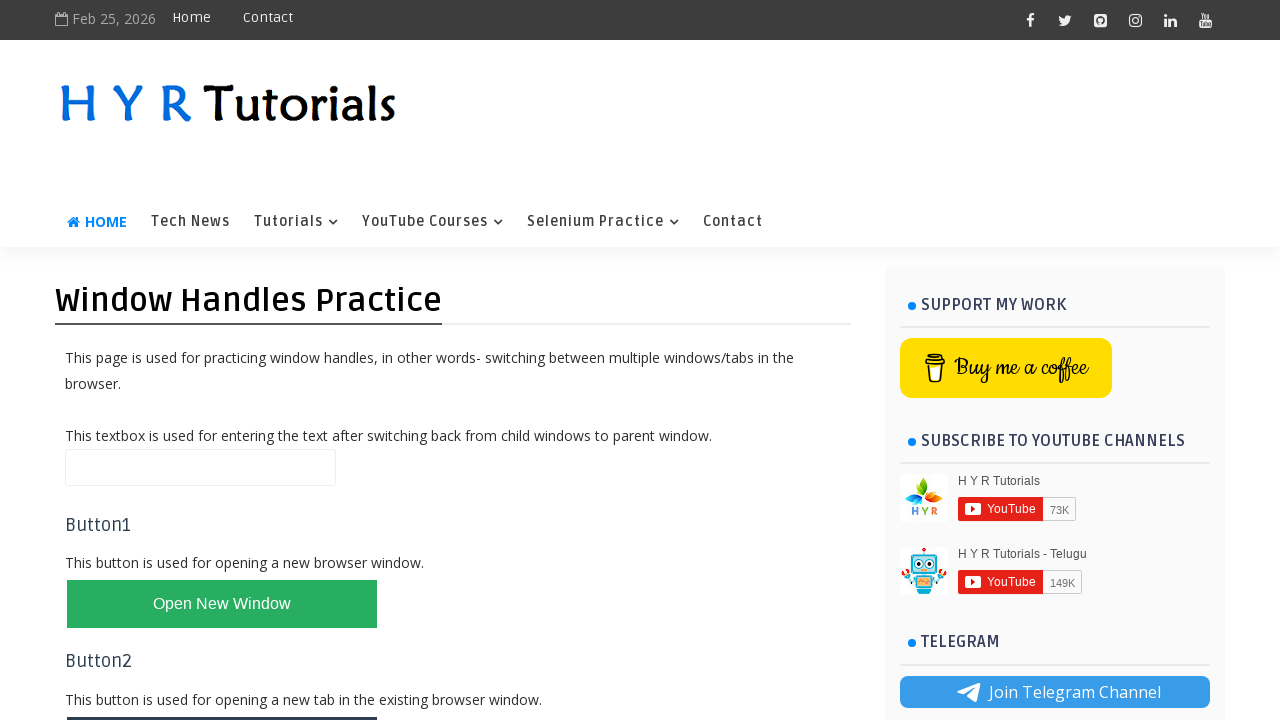

Switched to new window (second page in context)
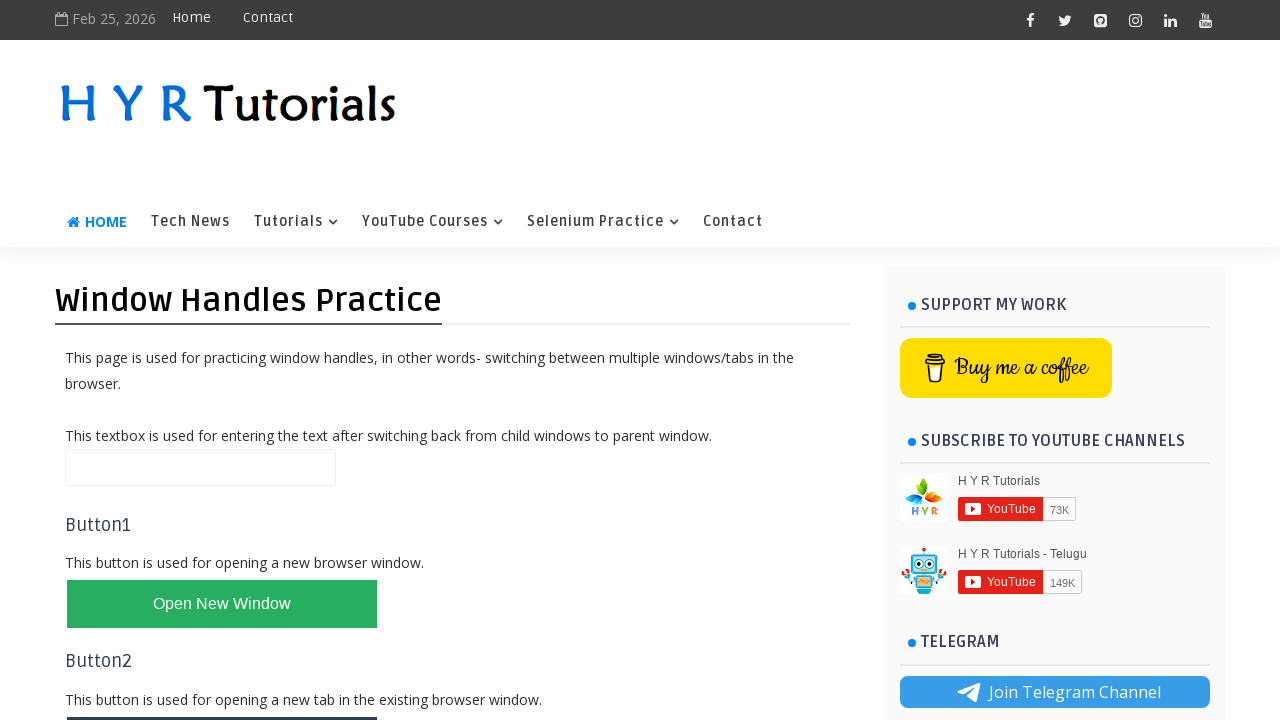

Filled firstName field with 'Shivnath' in new window on #firstName
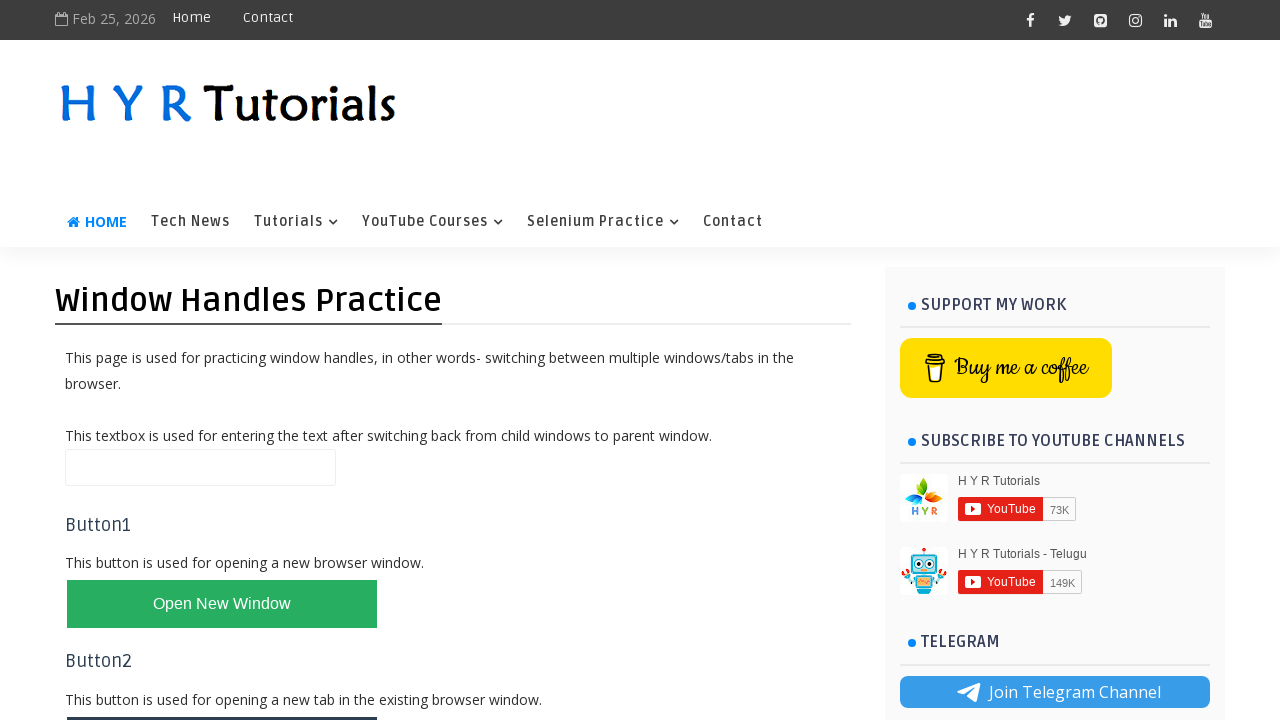

Closed the new window
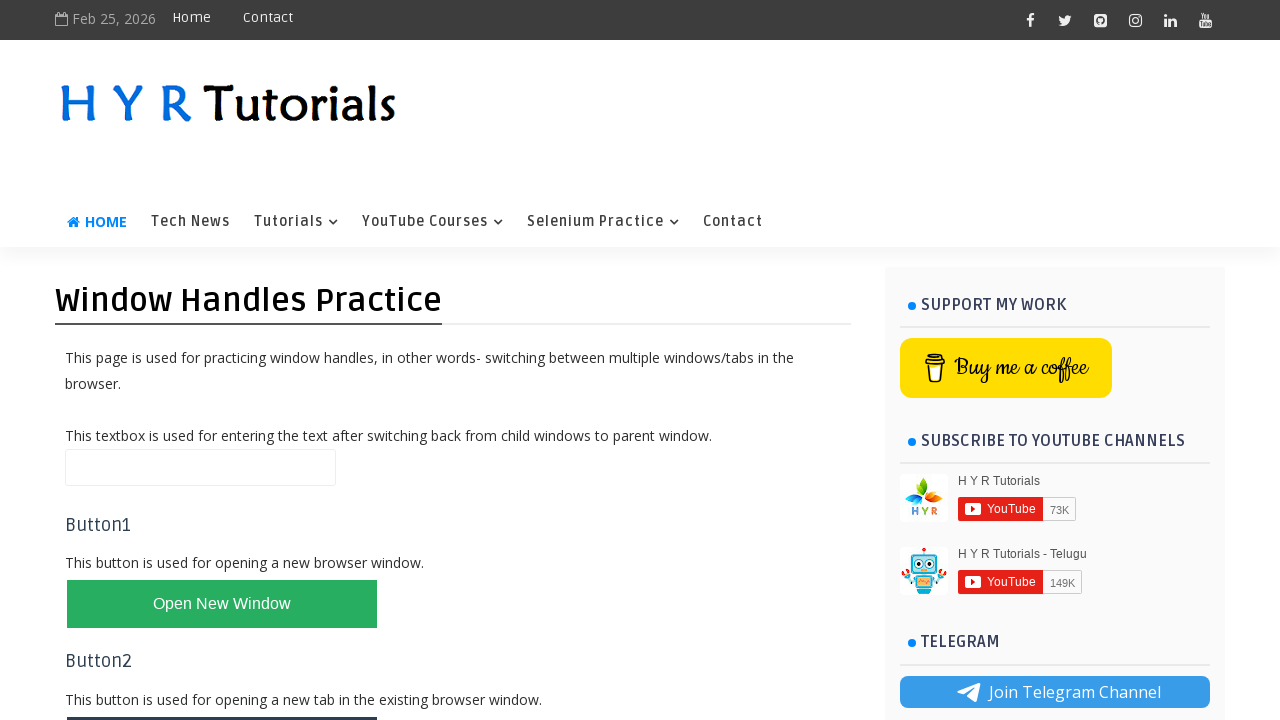

Filled name field with 'Shub' in parent window on #name
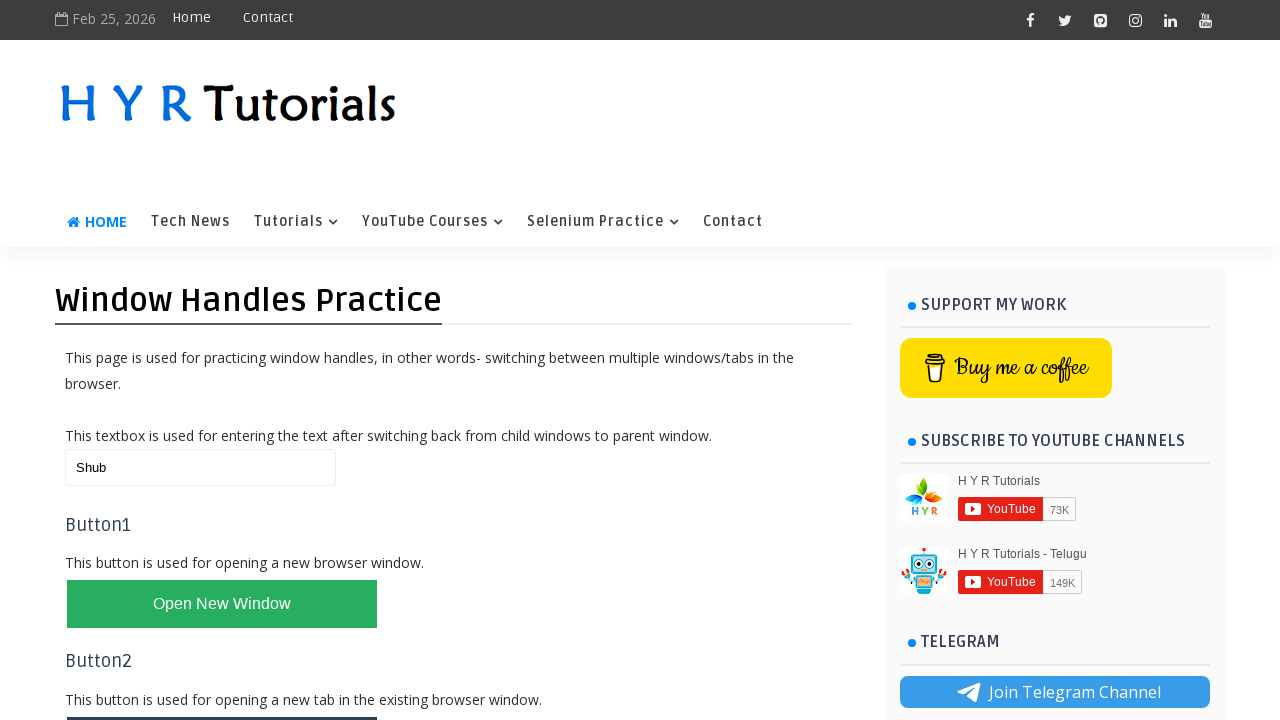

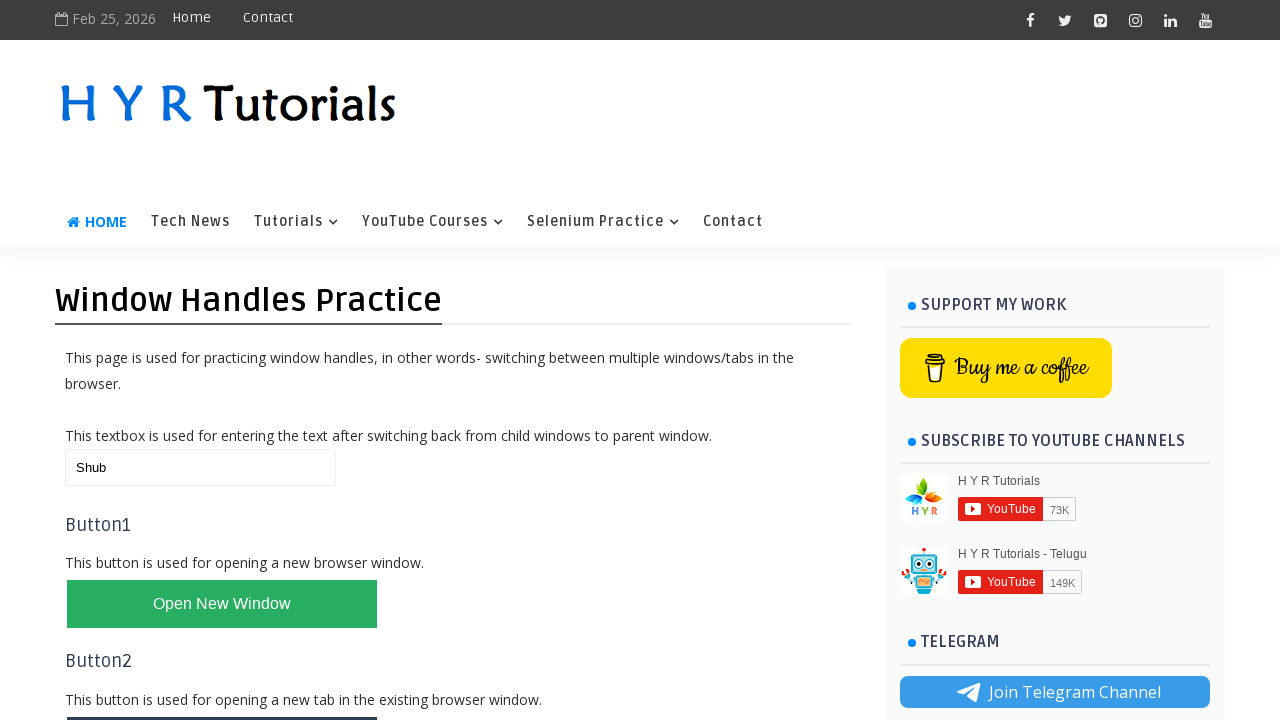